Navigates to the IHX provider portal to verify the page loads successfully

Starting URL: https://provider.ihx.in/#/

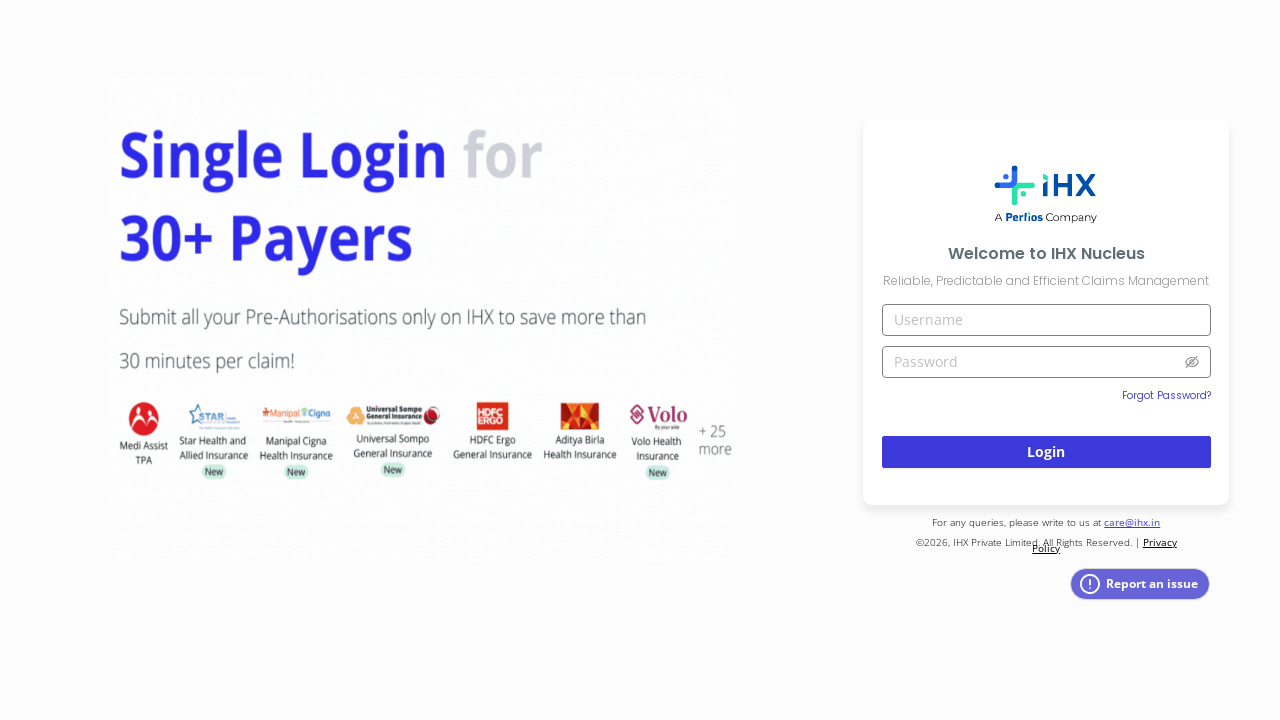

Navigated to IHX provider portal home page
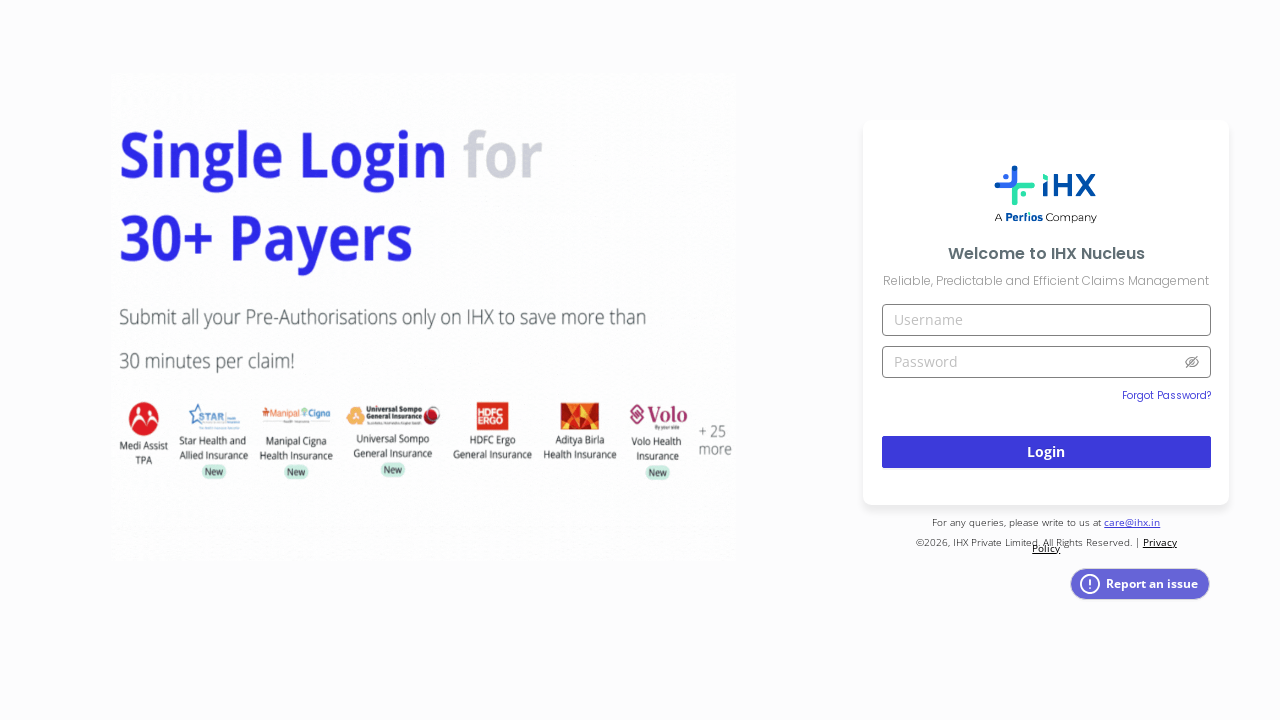

IHX provider portal page loaded successfully with networkidle state
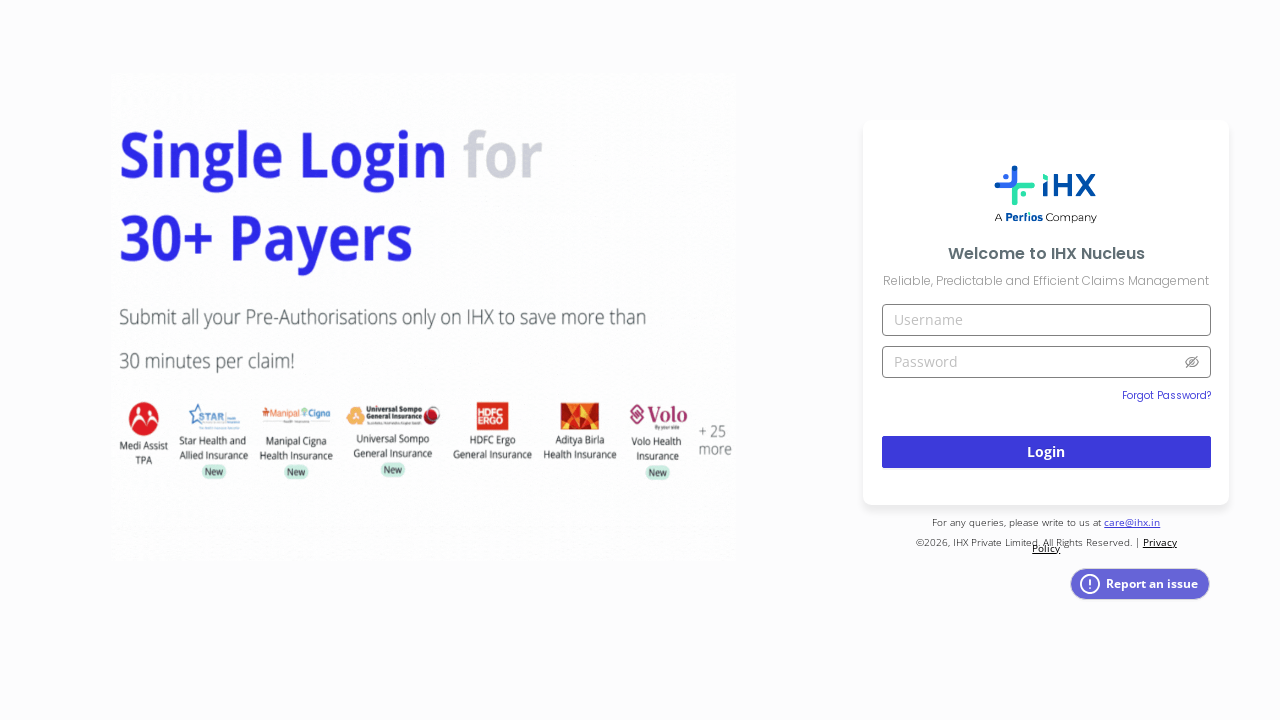

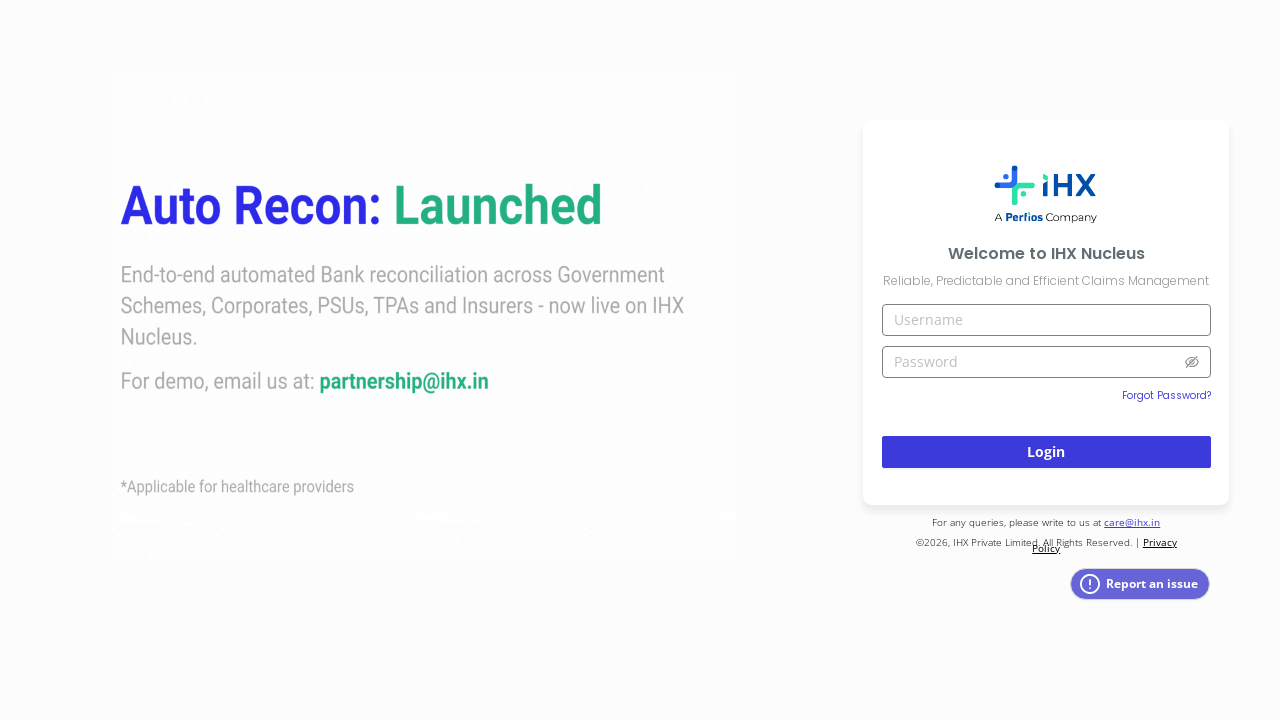